Navigates to the BlazDemo purchase page and clicks the primary submit button to complete a purchase flow.

Starting URL: http://blazedemo.com/purchase.php

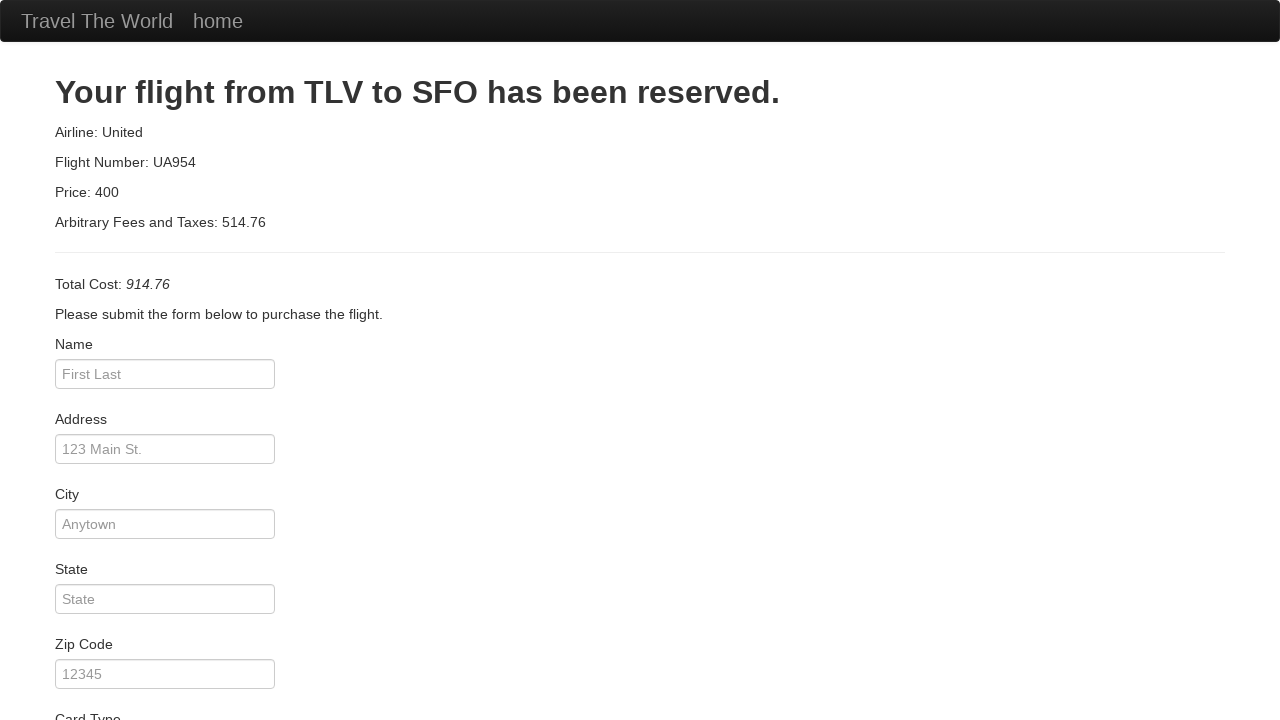

Clicked primary submit button to complete purchase on BlazDemo purchase page at (118, 685) on input.btn.btn-primary
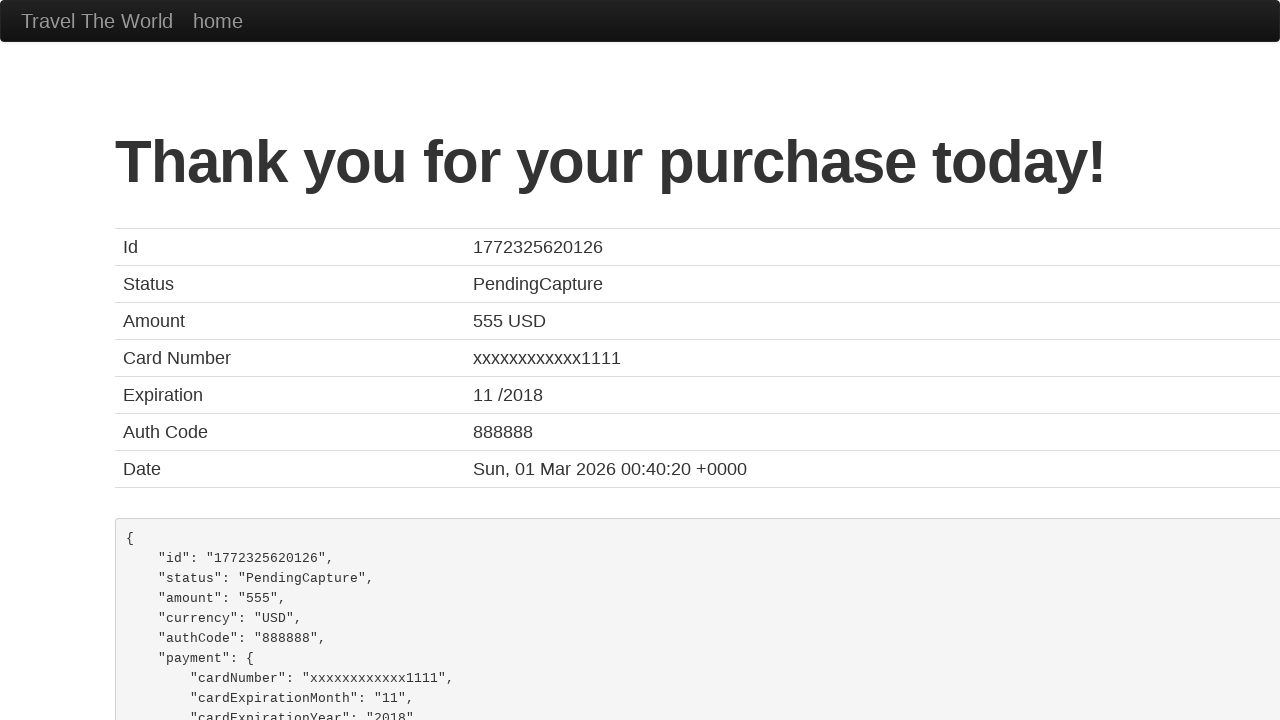

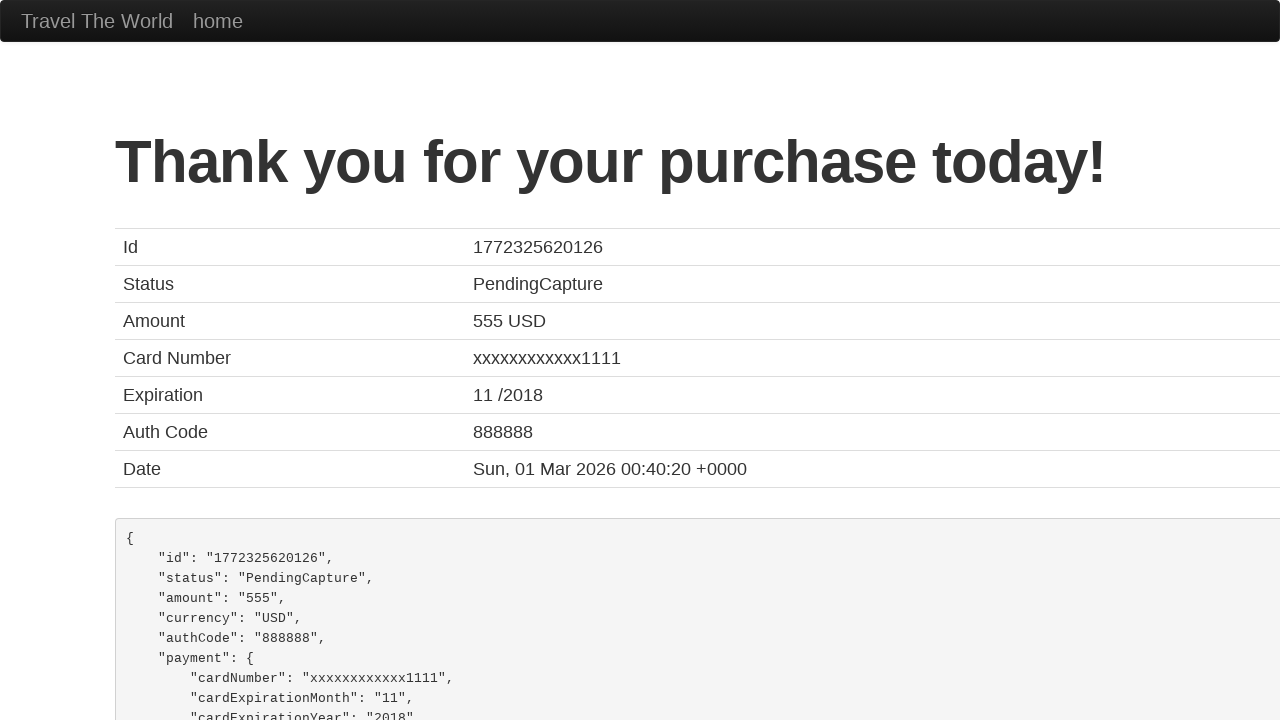